Tests Bootstrap dropdown functionality by clicking the dropdown button and verifying that dropdown menu items are displayed

Starting URL: https://www.w3schools.com/bootstrap4/bootstrap_dropdowns.asp

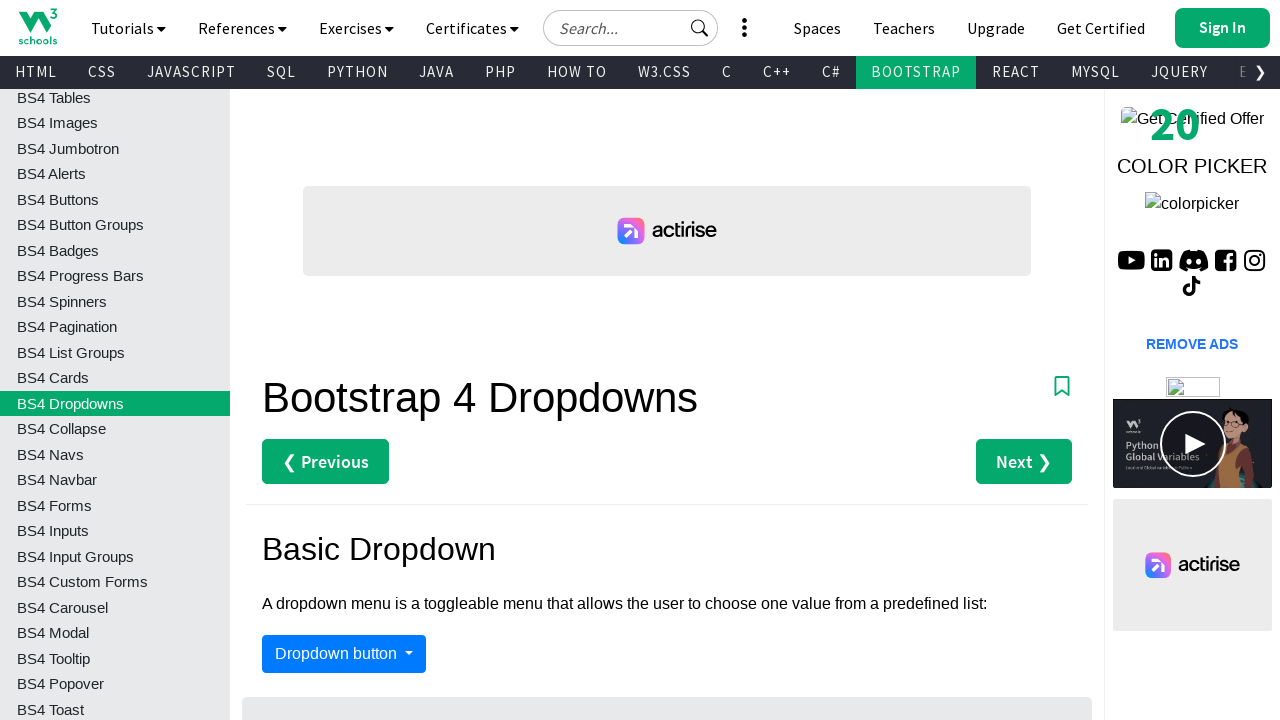

Clicked dropdown button to open the menu at (344, 654) on button#dropdownMenuButton
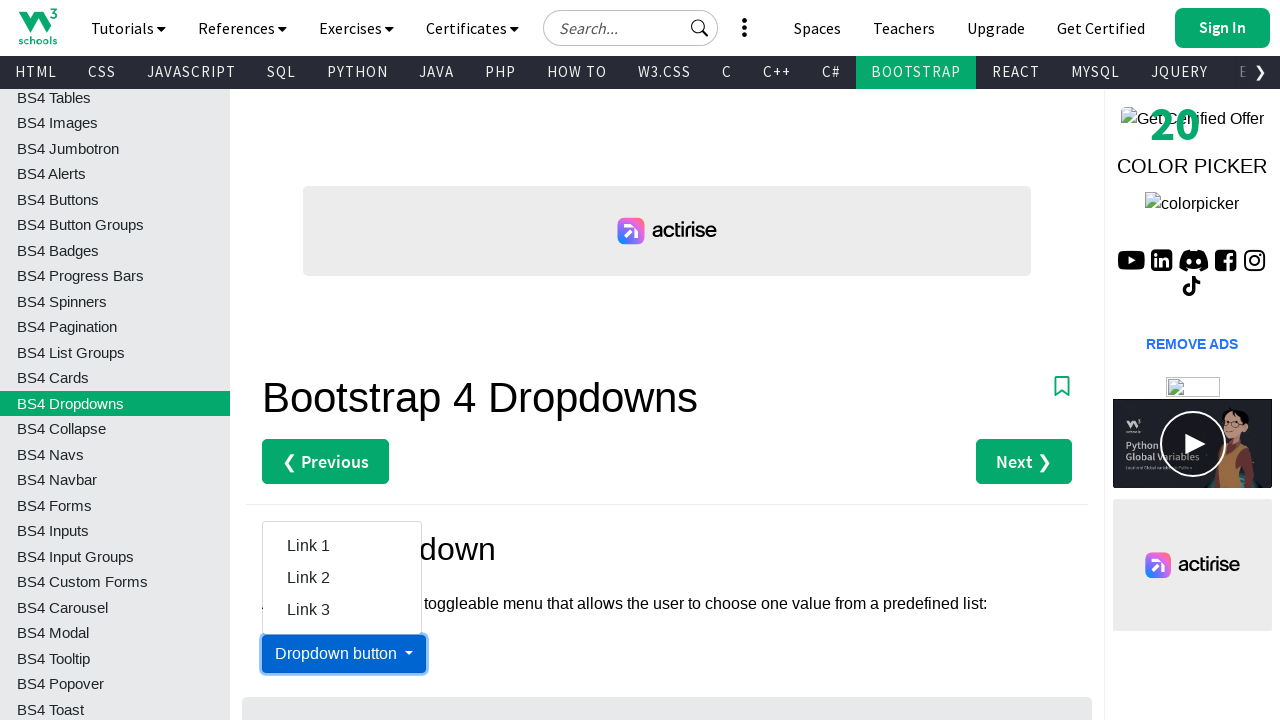

Dropdown menu became visible
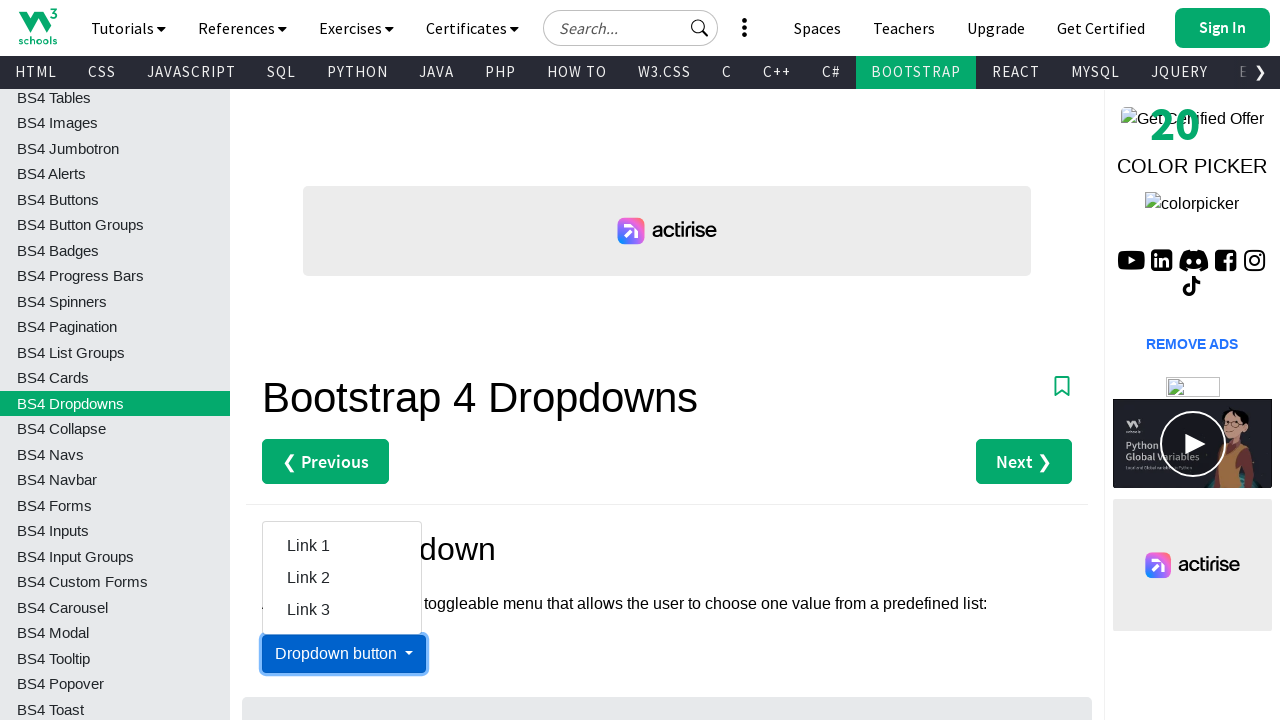

Retrieved all dropdown menu links
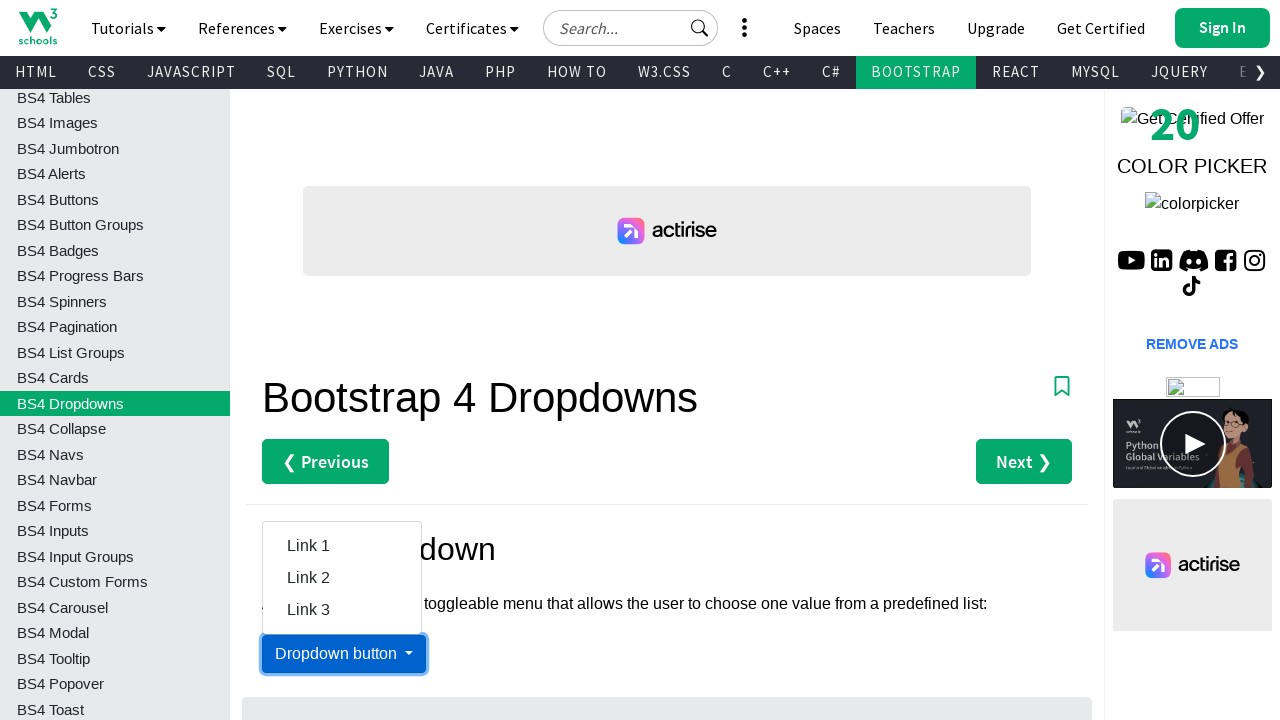

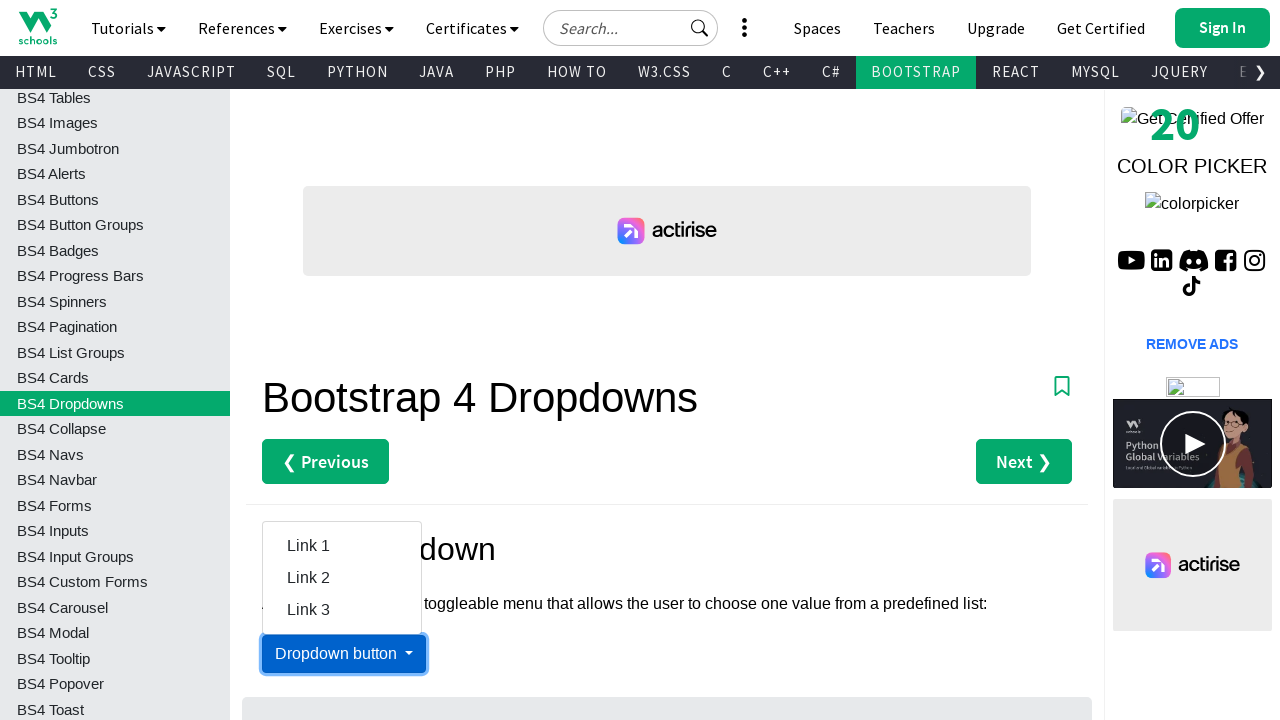